Navigates to a course automation website, clicks on "Desafios" (Challenges) link, scrolls down, and selects multiple car and motorcycle checkboxes

Starting URL: https://cursoautomacao.netlify.app/

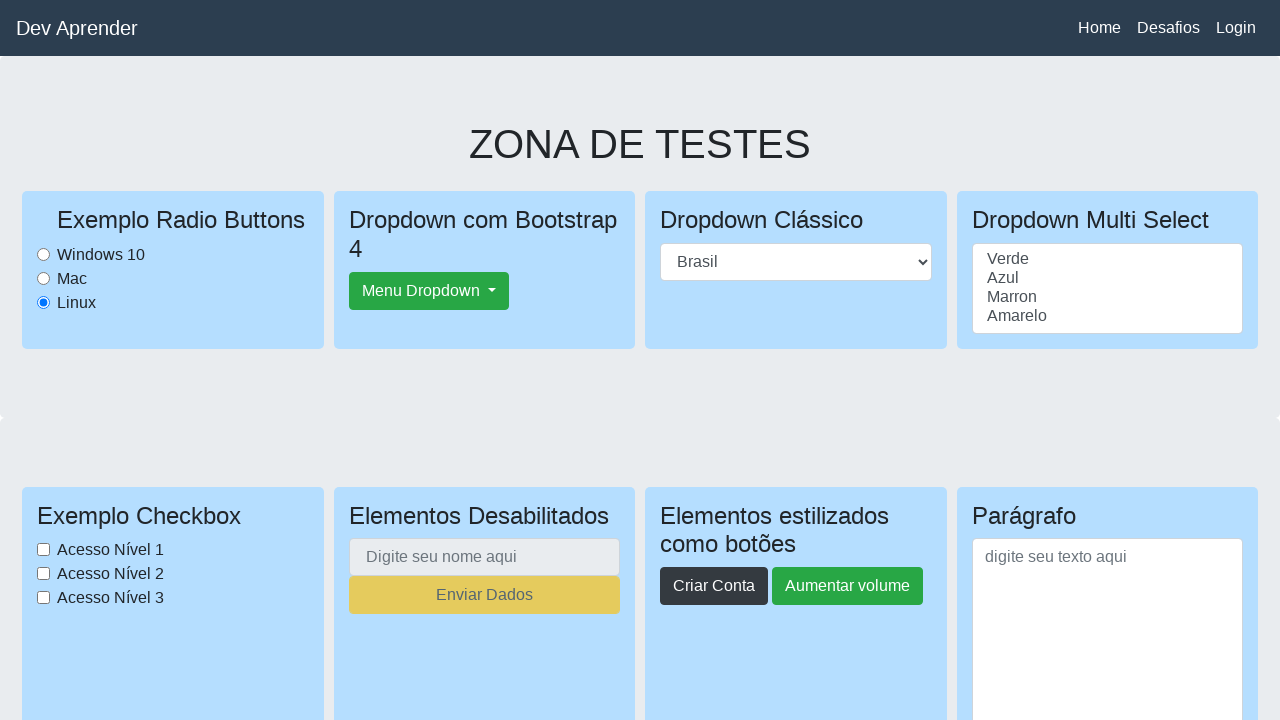

Clicked on 'Desafios' (Challenges) link at (1168, 28) on text=Desafios
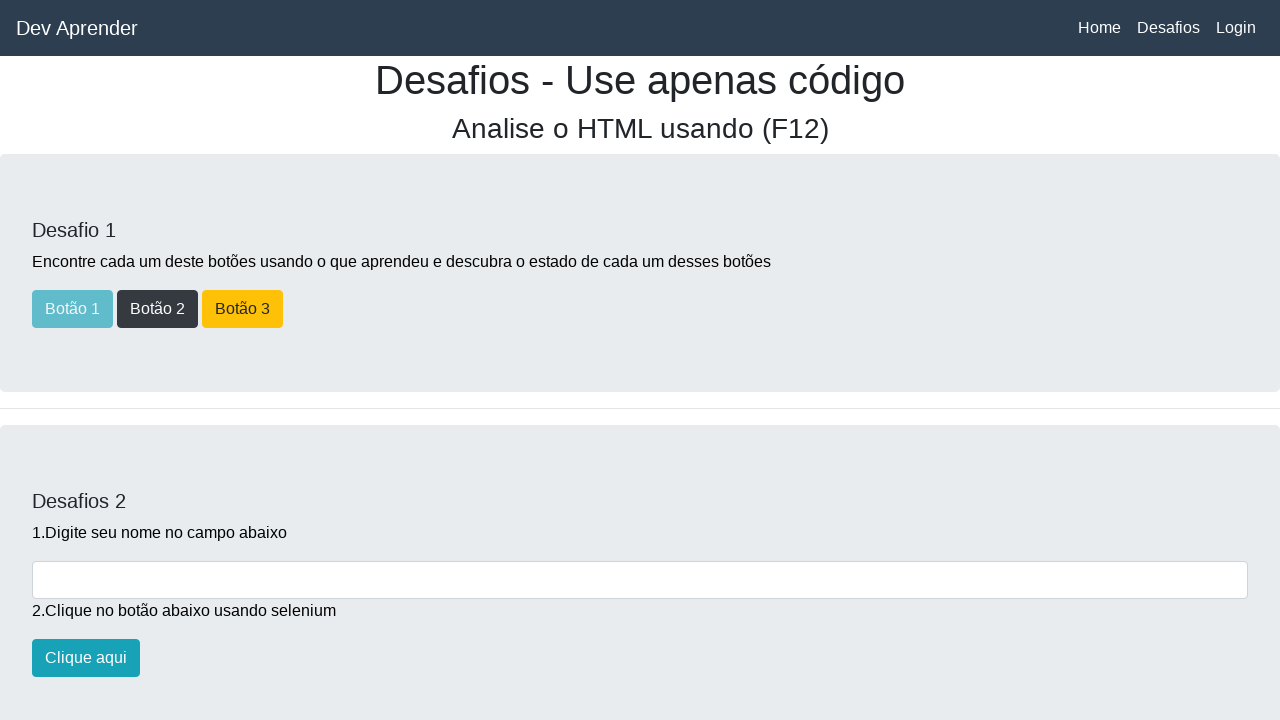

Waited for page to load (networkidle state)
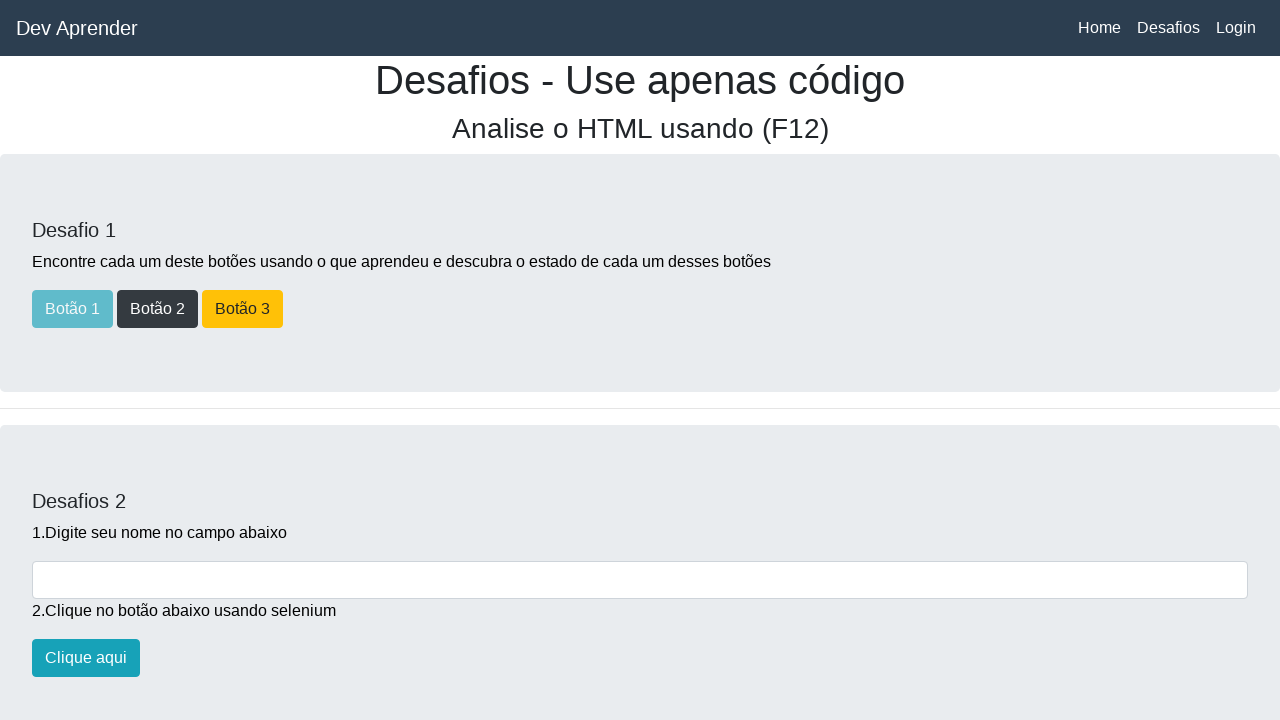

Scrolled down to checkboxes section (1600px)
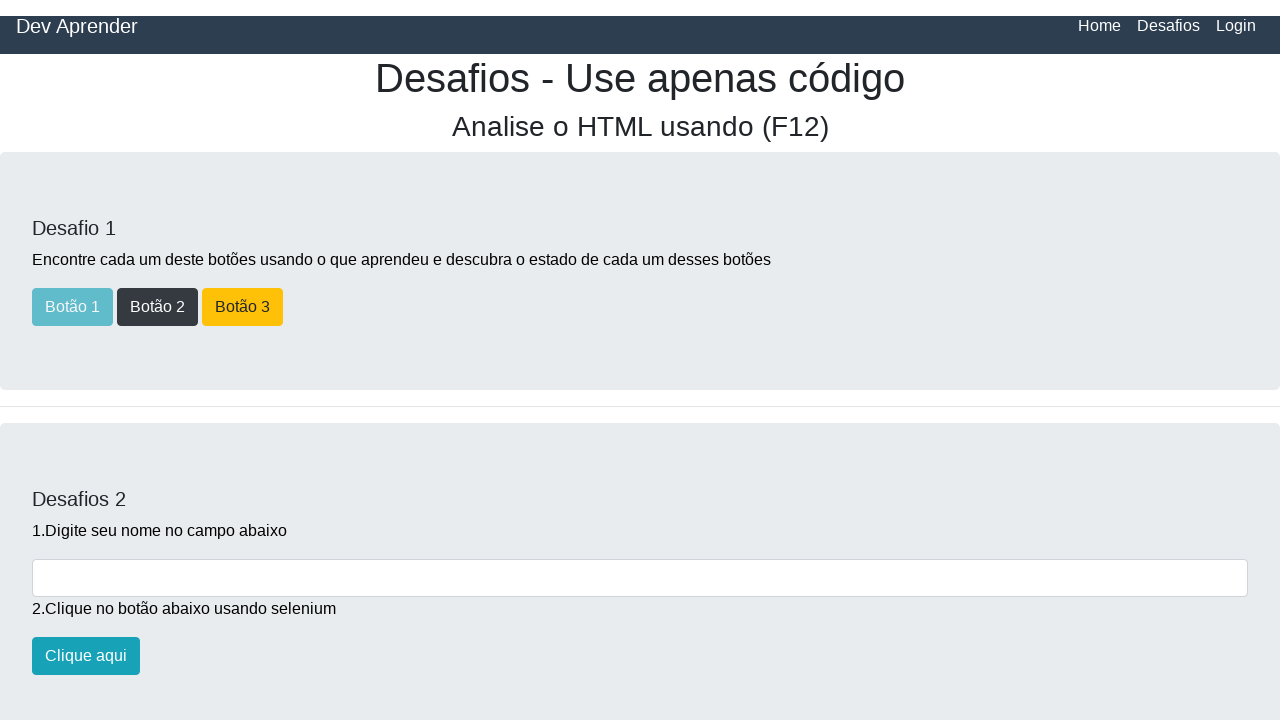

Selected 2nd car checkbox at (38, 183) on input[name='carros'] >> nth=1
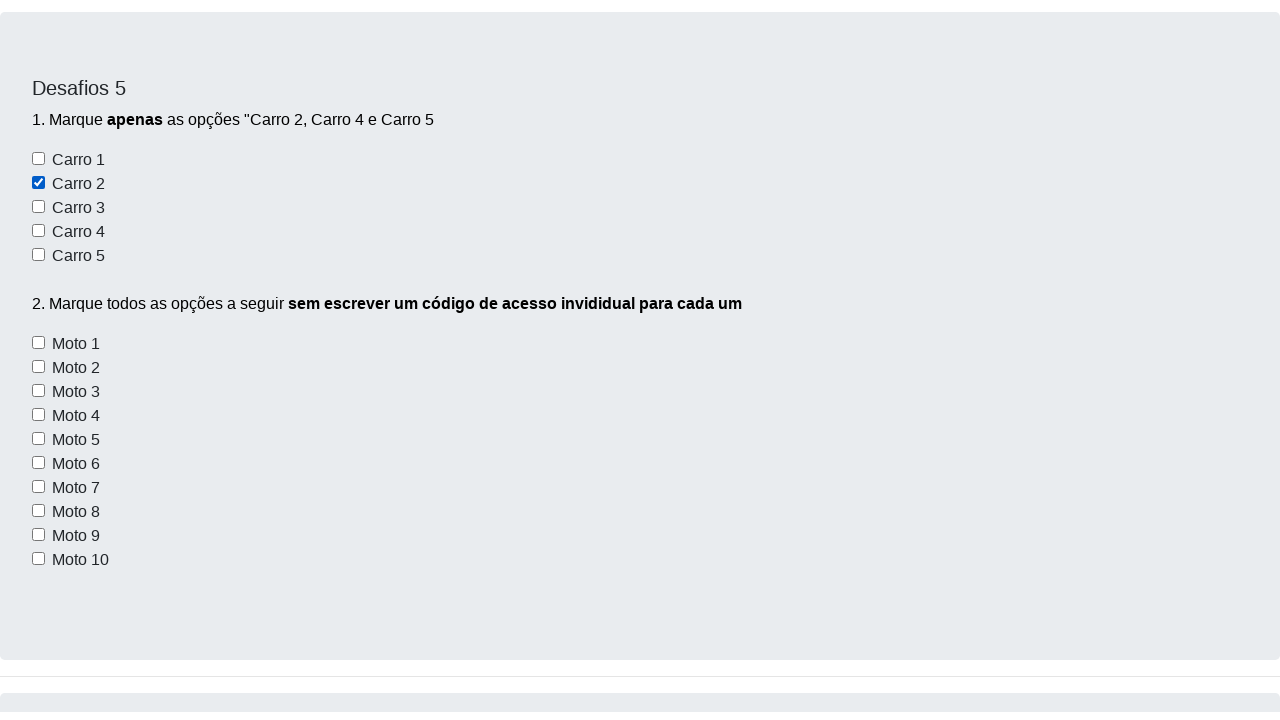

Selected 4th car checkbox at (38, 361) on input[name='carros'] >> nth=3
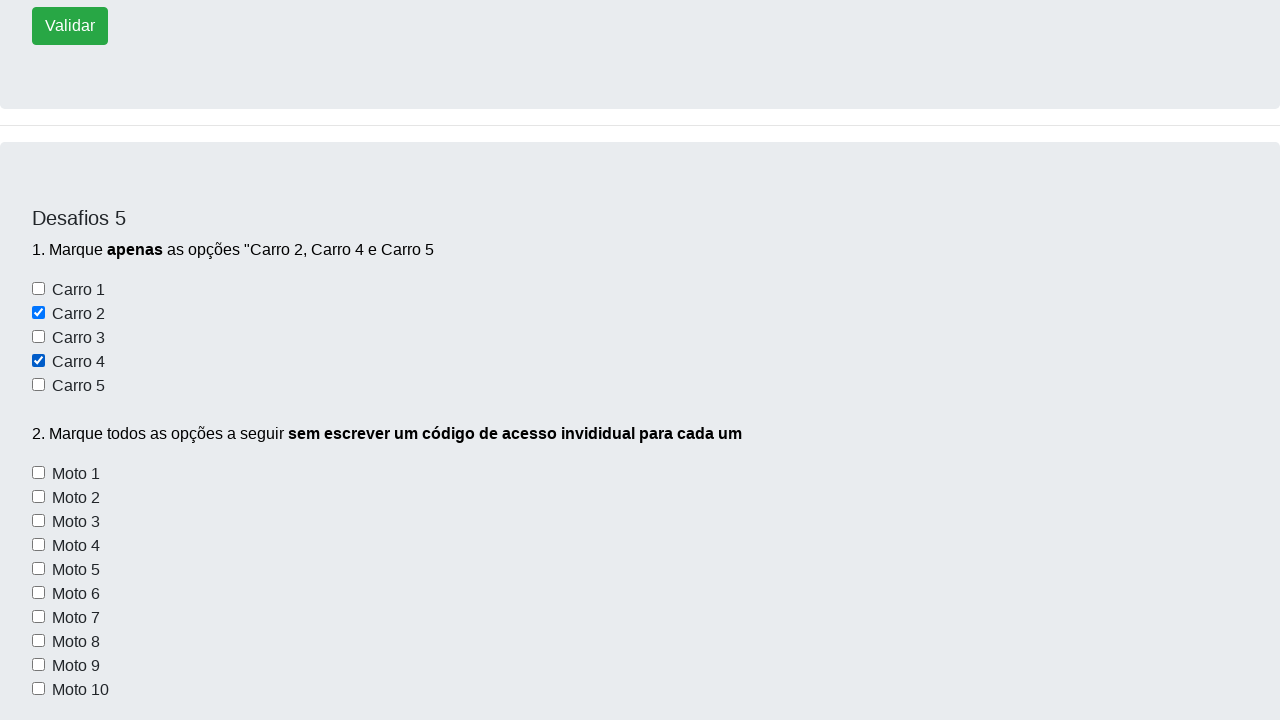

Selected 5th car checkbox at (38, 385) on input[name='carros'] >> nth=4
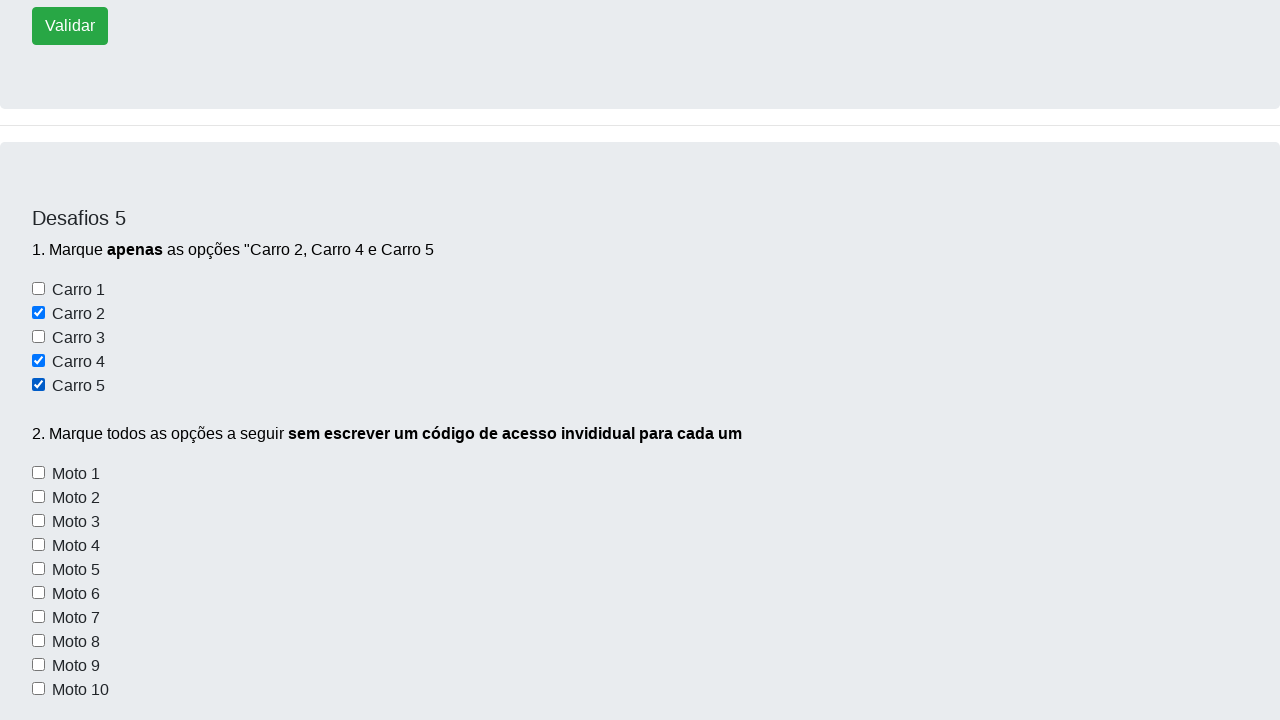

Selected motorcycle checkbox 1 of 10 at (38, 473) on input[name='motos'] >> nth=0
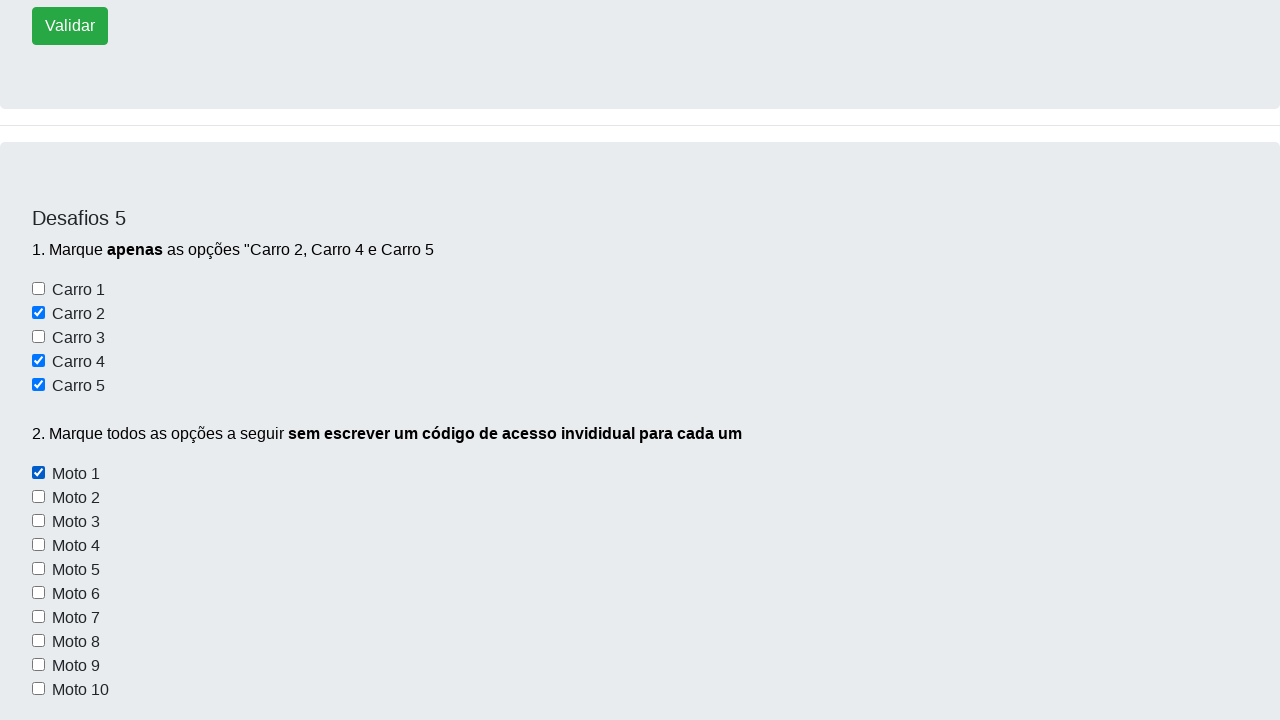

Selected motorcycle checkbox 2 of 10 at (38, 497) on input[name='motos'] >> nth=1
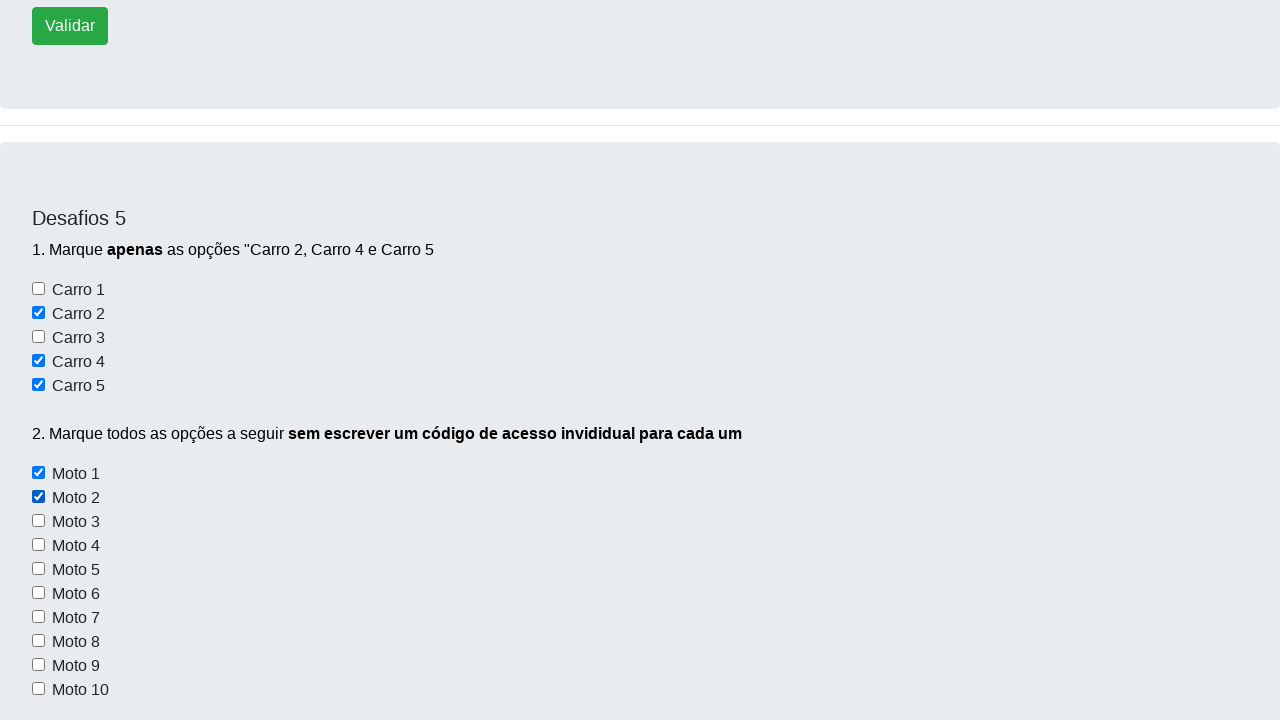

Selected motorcycle checkbox 3 of 10 at (38, 521) on input[name='motos'] >> nth=2
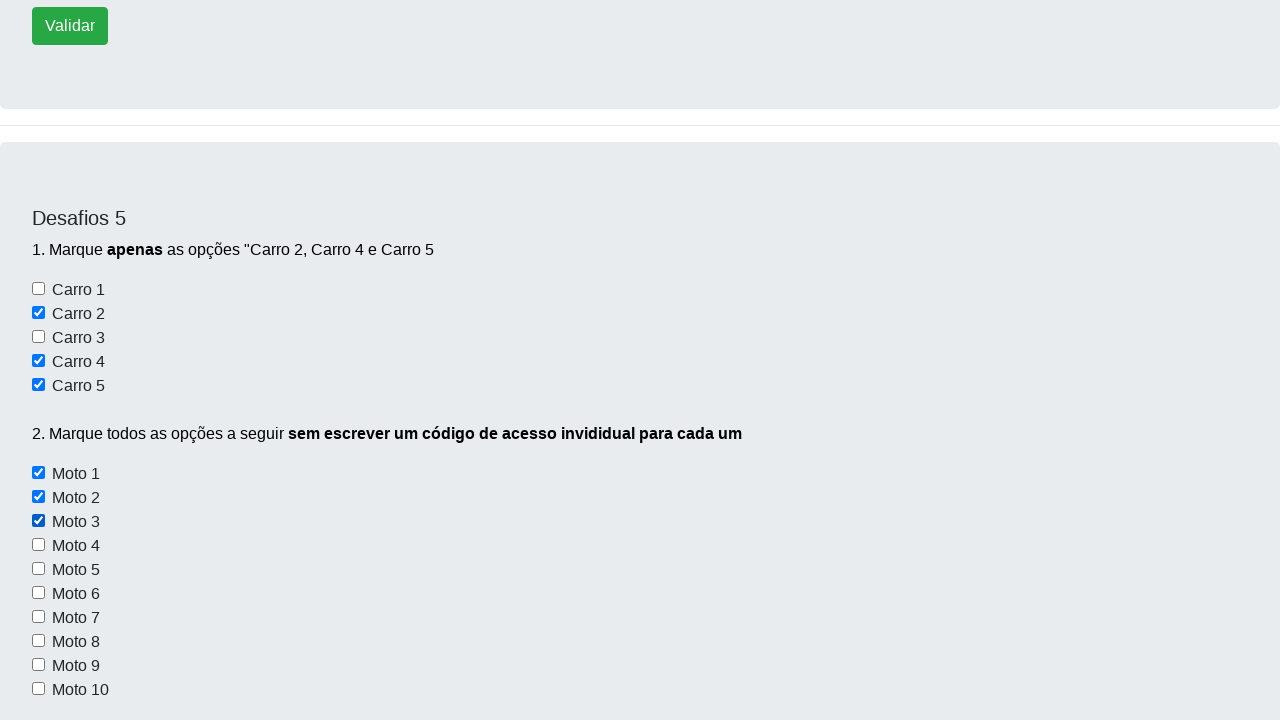

Selected motorcycle checkbox 4 of 10 at (38, 545) on input[name='motos'] >> nth=3
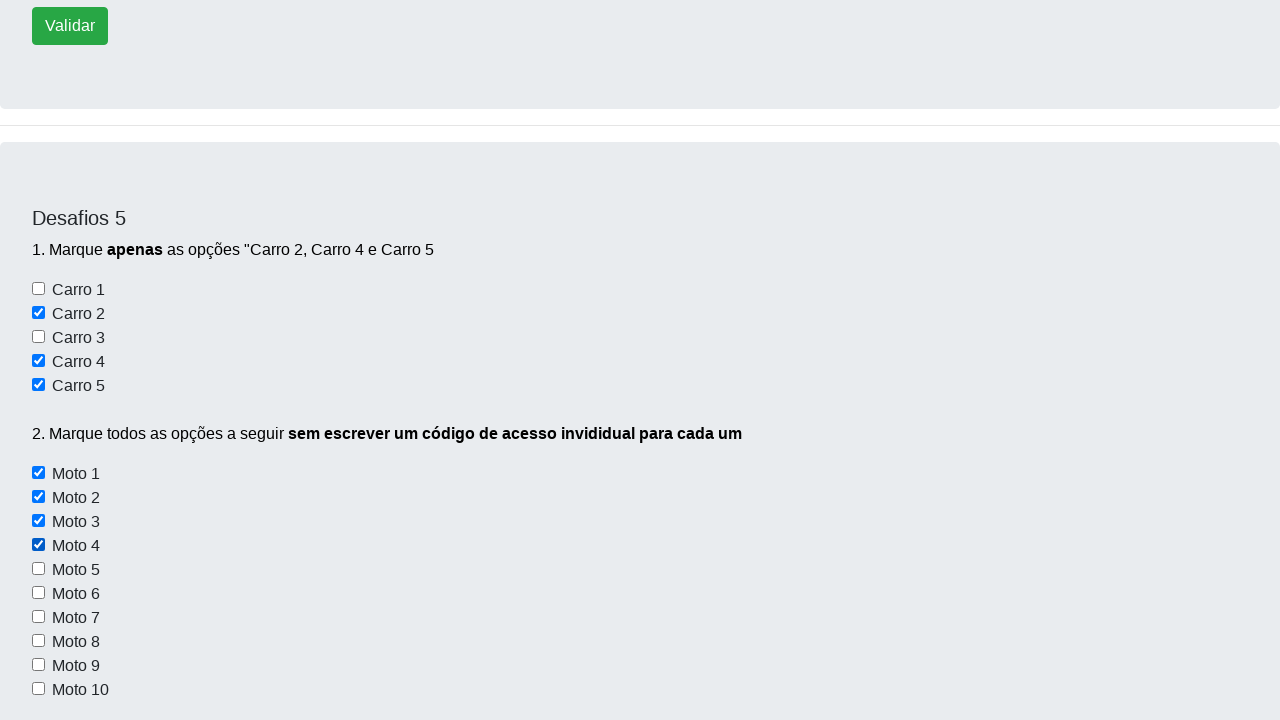

Selected motorcycle checkbox 5 of 10 at (38, 569) on input[name='motos'] >> nth=4
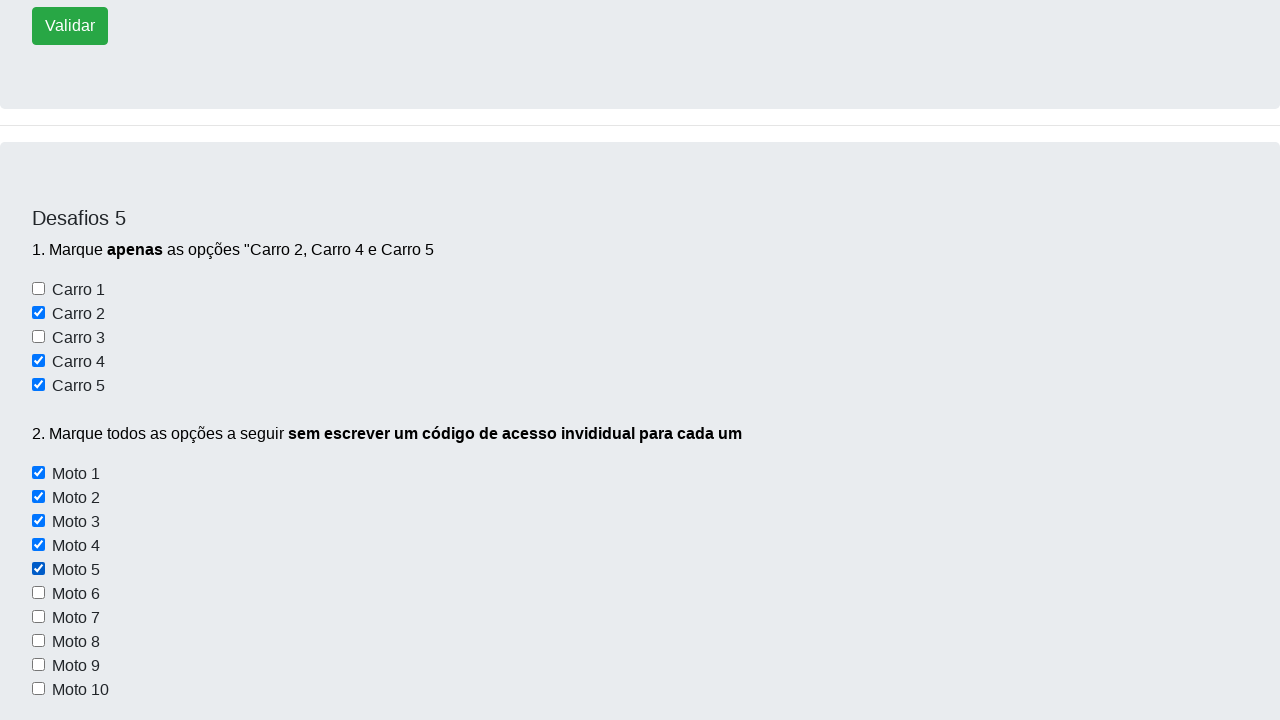

Selected motorcycle checkbox 6 of 10 at (38, 593) on input[name='motos'] >> nth=5
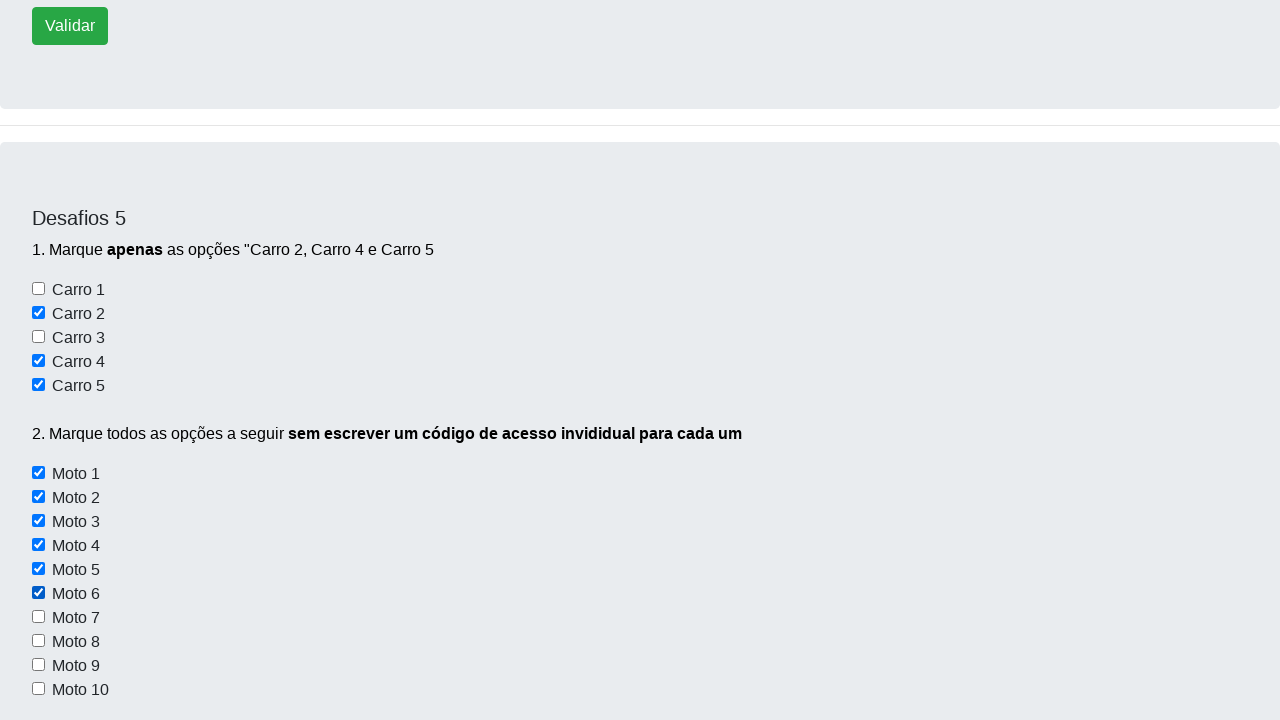

Selected motorcycle checkbox 7 of 10 at (38, 617) on input[name='motos'] >> nth=6
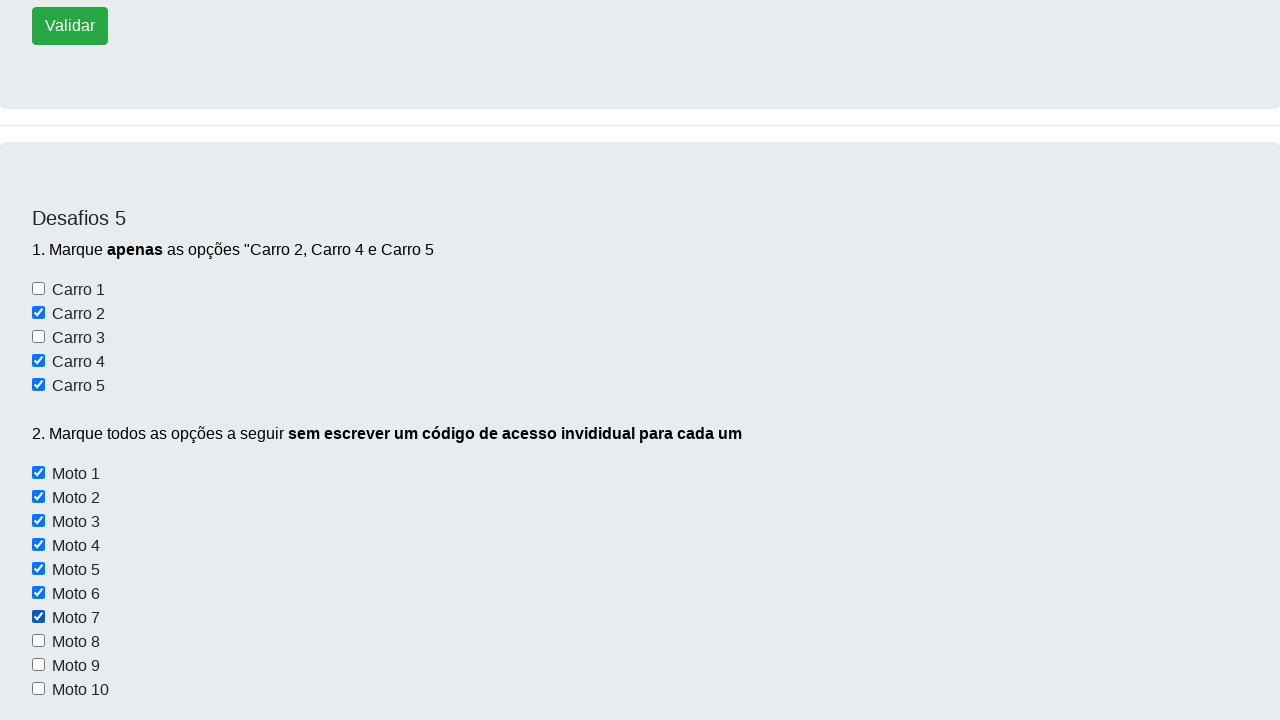

Selected motorcycle checkbox 8 of 10 at (38, 641) on input[name='motos'] >> nth=7
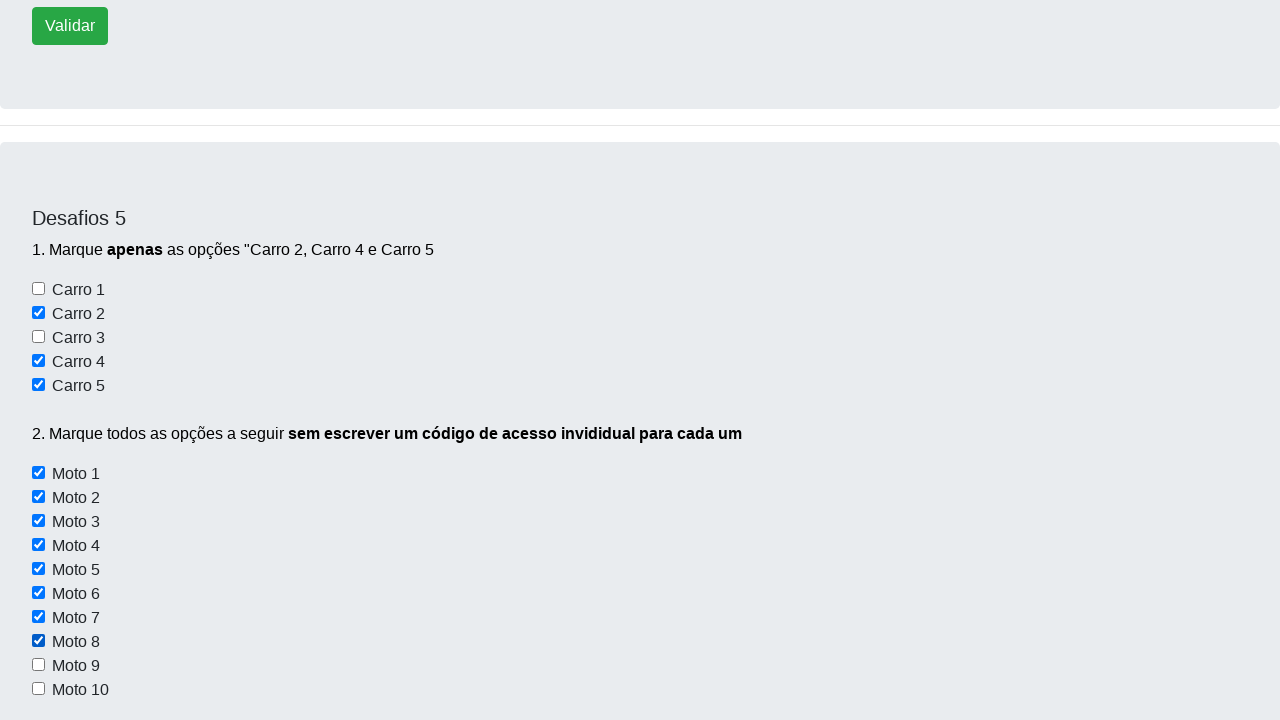

Selected motorcycle checkbox 9 of 10 at (38, 665) on input[name='motos'] >> nth=8
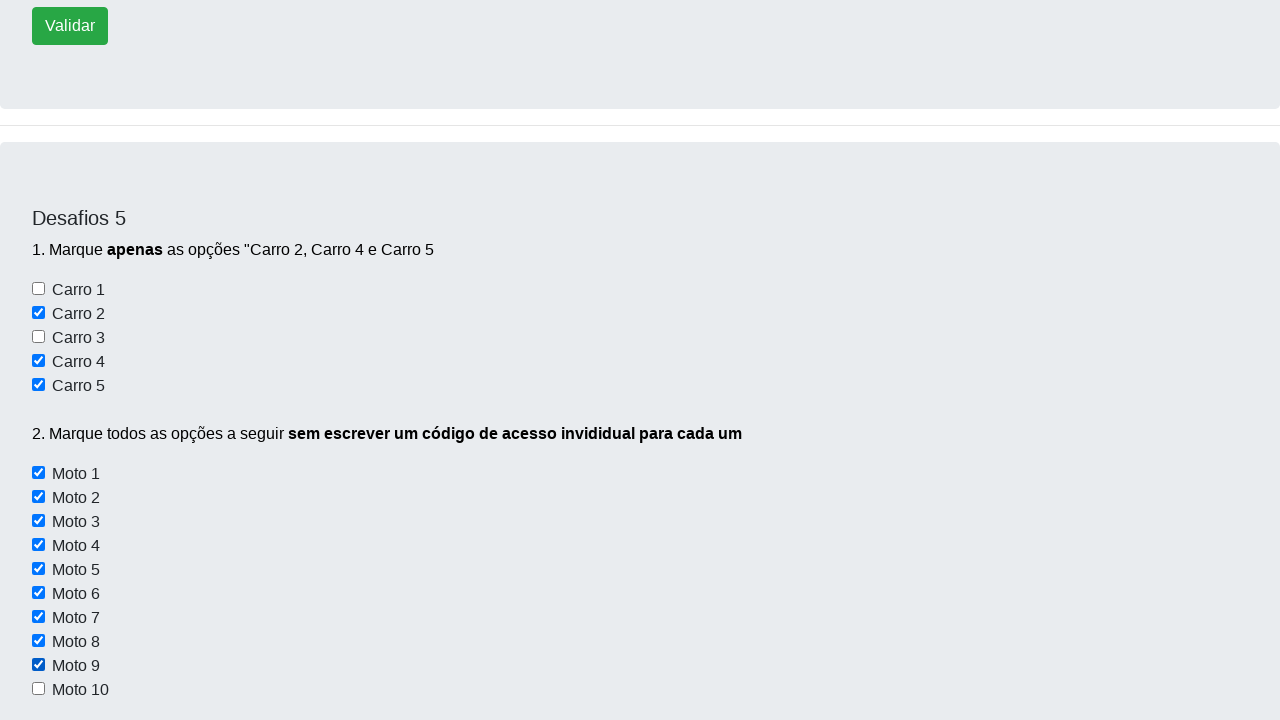

Selected motorcycle checkbox 10 of 10 at (38, 689) on input[name='motos'] >> nth=9
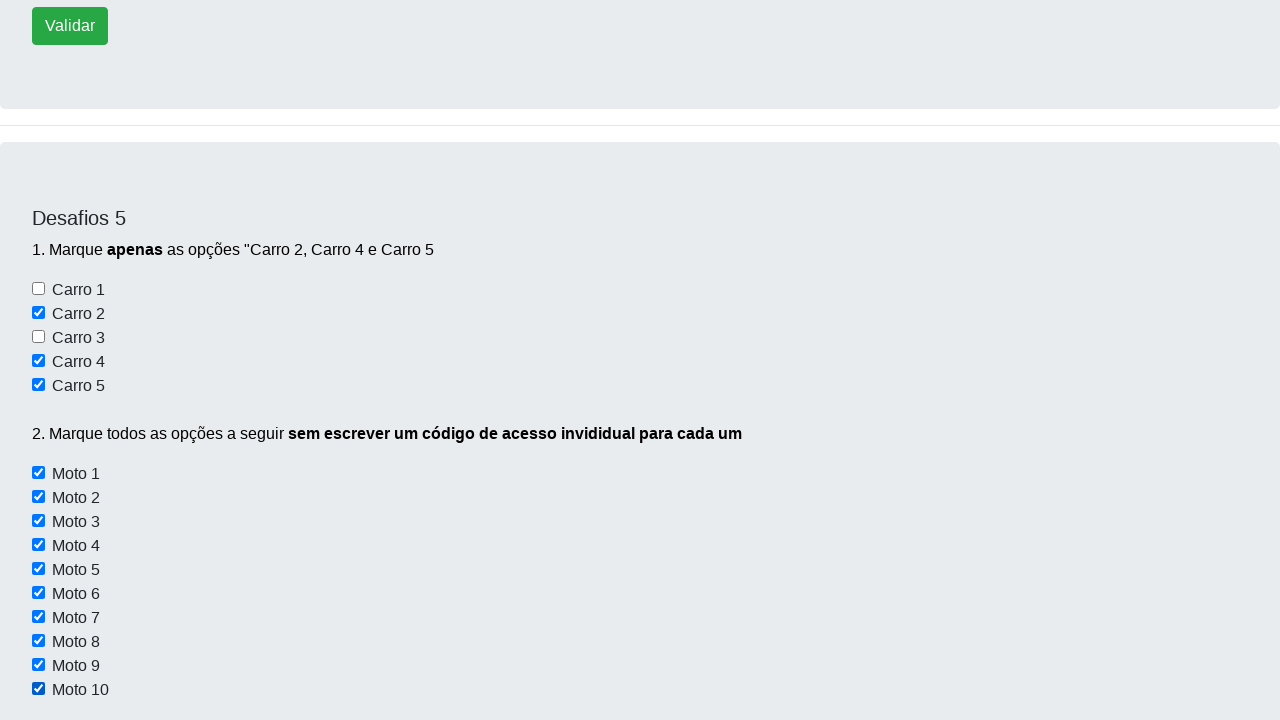

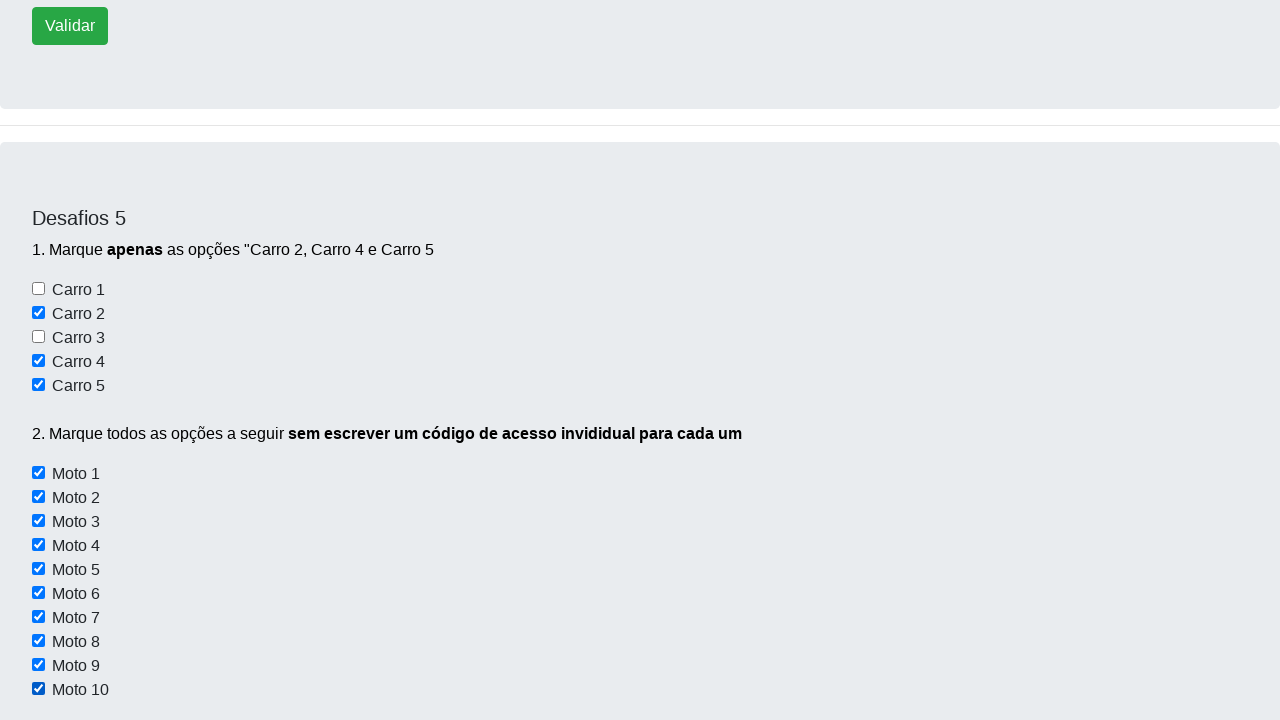